Tests AJAX functionality by clicking a "Change Content" button and waiting for dynamic text elements ("HELLO!" and "I'm late!") to appear on the page.

Starting URL: https://v1.training-support.net/selenium/ajax

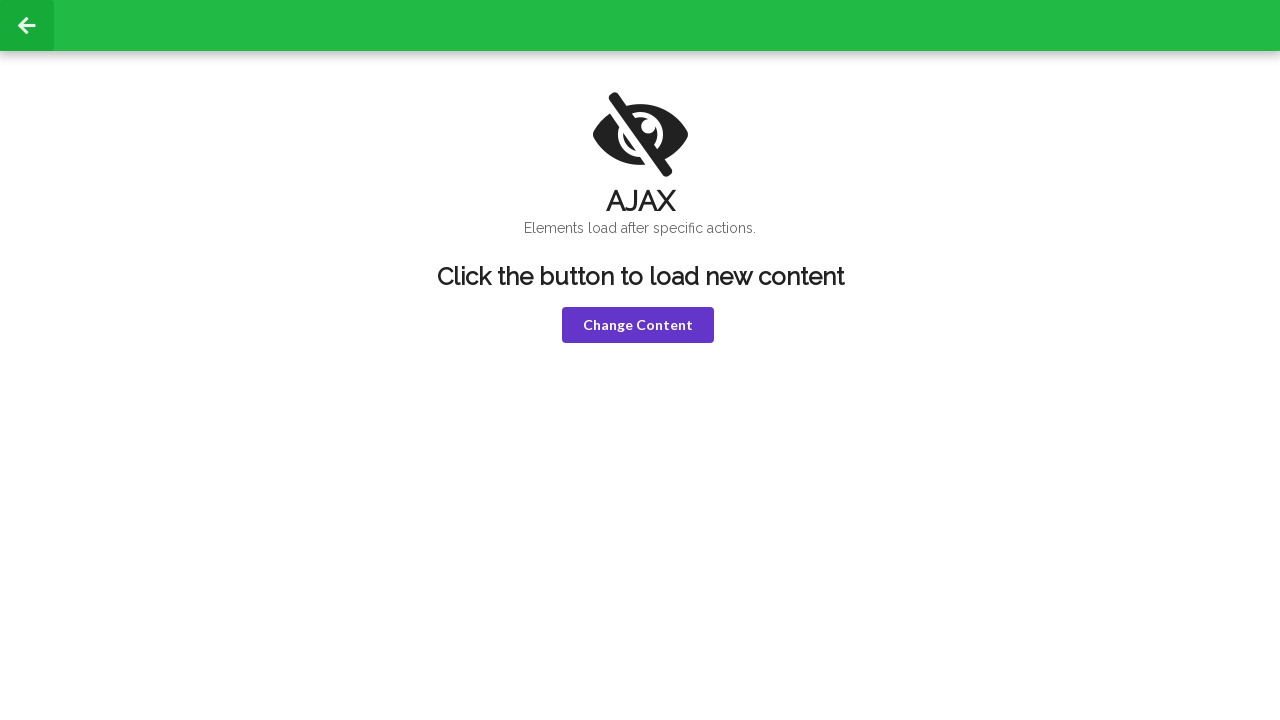

Clicked the 'Change Content' button (violet colored) at (638, 325) on button.violet
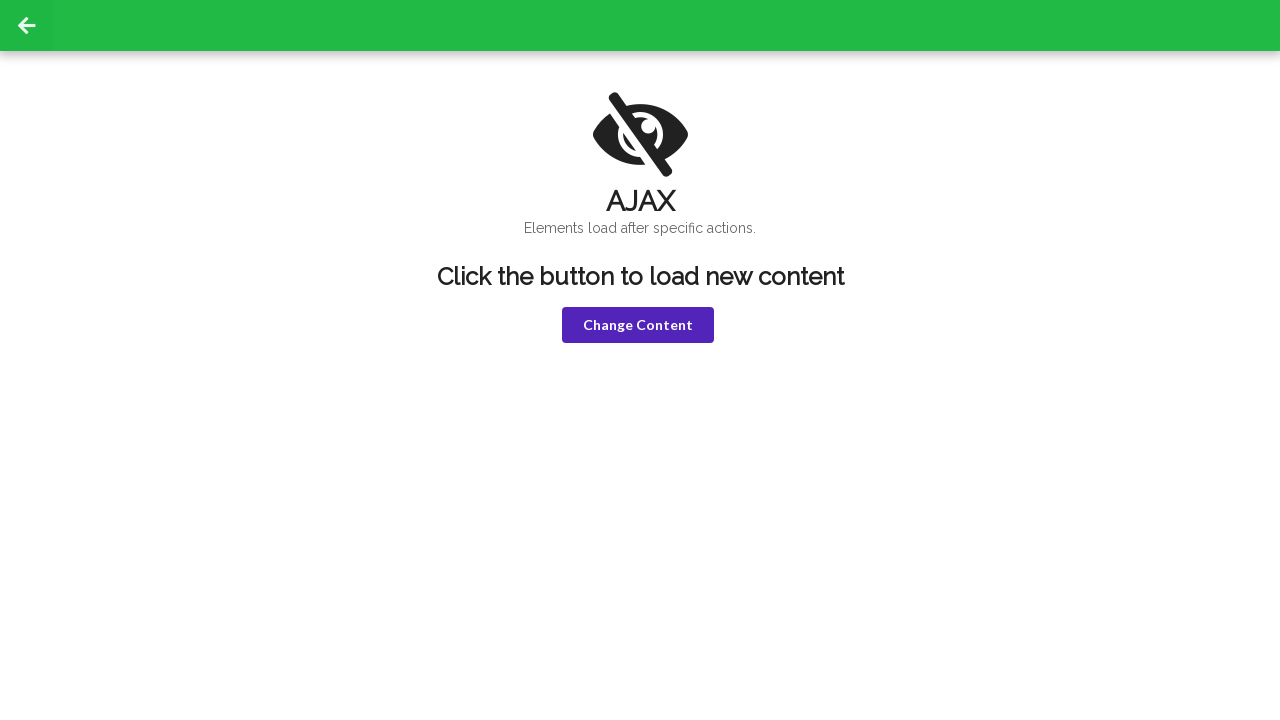

Waited for 'HELLO!' text to appear in h1 element
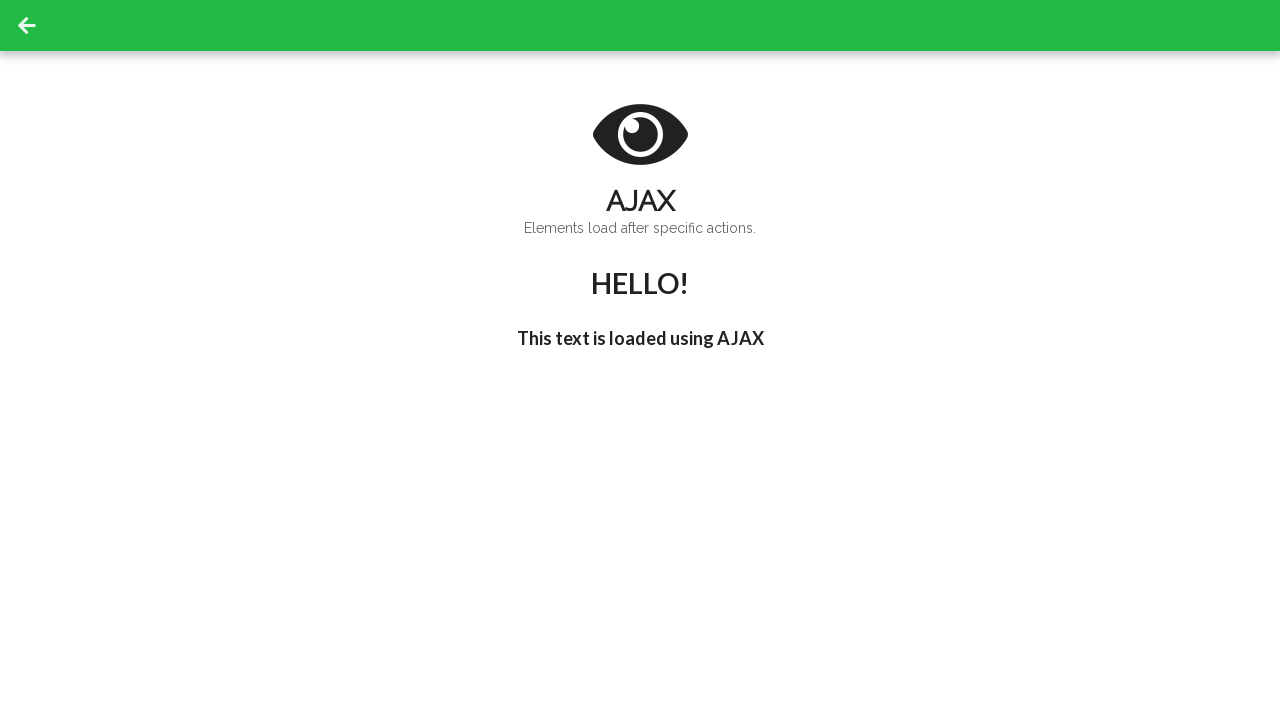

Waited for "I'm late!" text to appear in h3 element
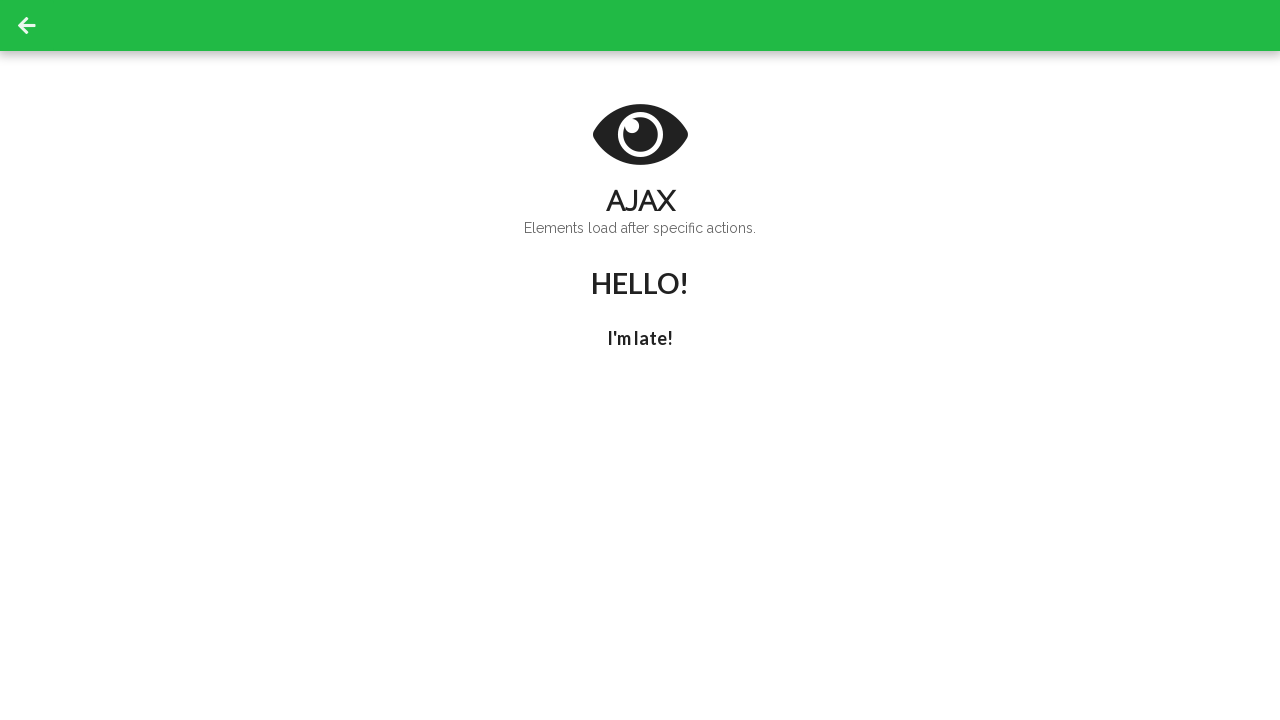

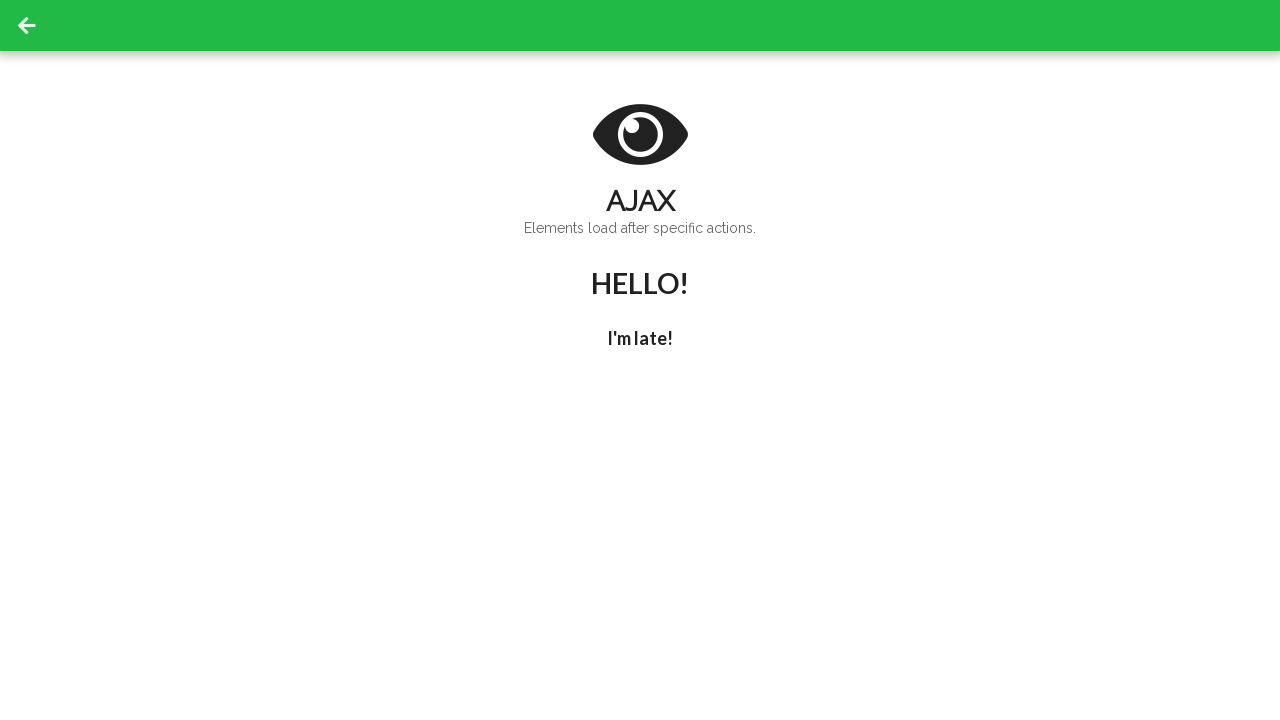